Navigates through the UAL university website to find the Computer Science degree program and verifies that the course "Modelado y Diseño del Software 2" is listed in the curriculum.

Starting URL: https://www.ual.es/

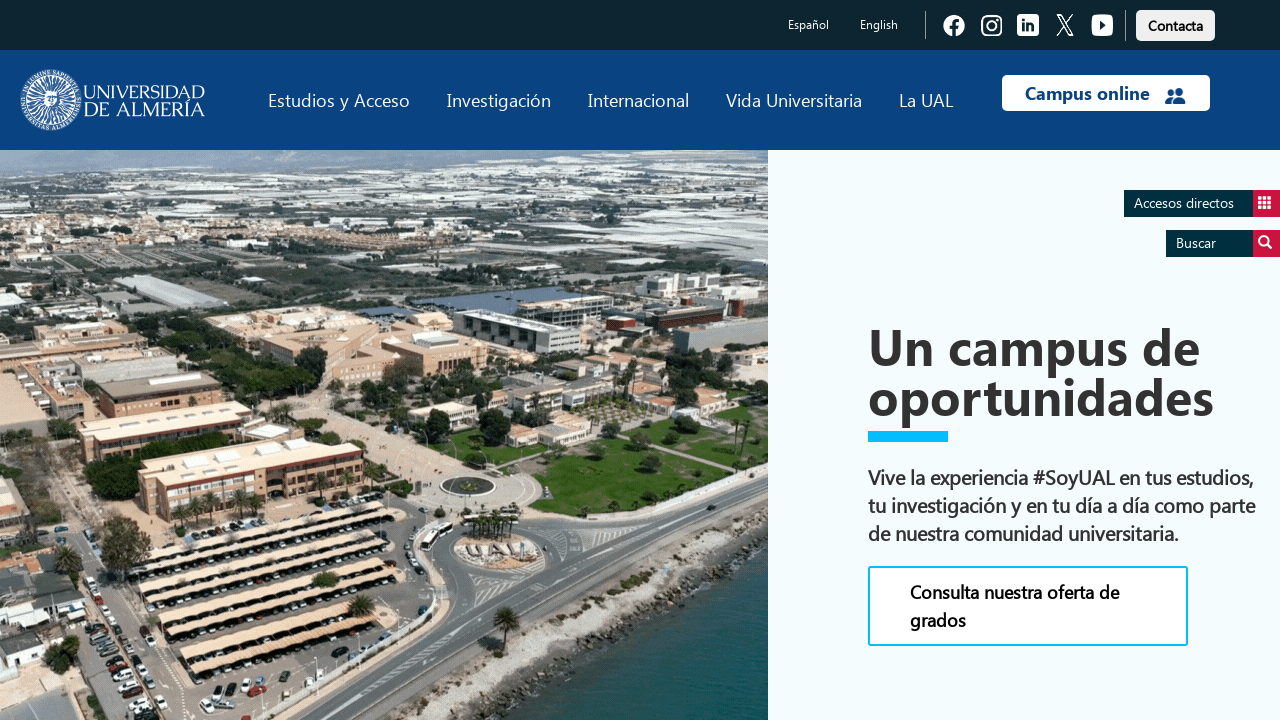

Clicked on 'Estudios' link at (339, 100) on text=Estudios
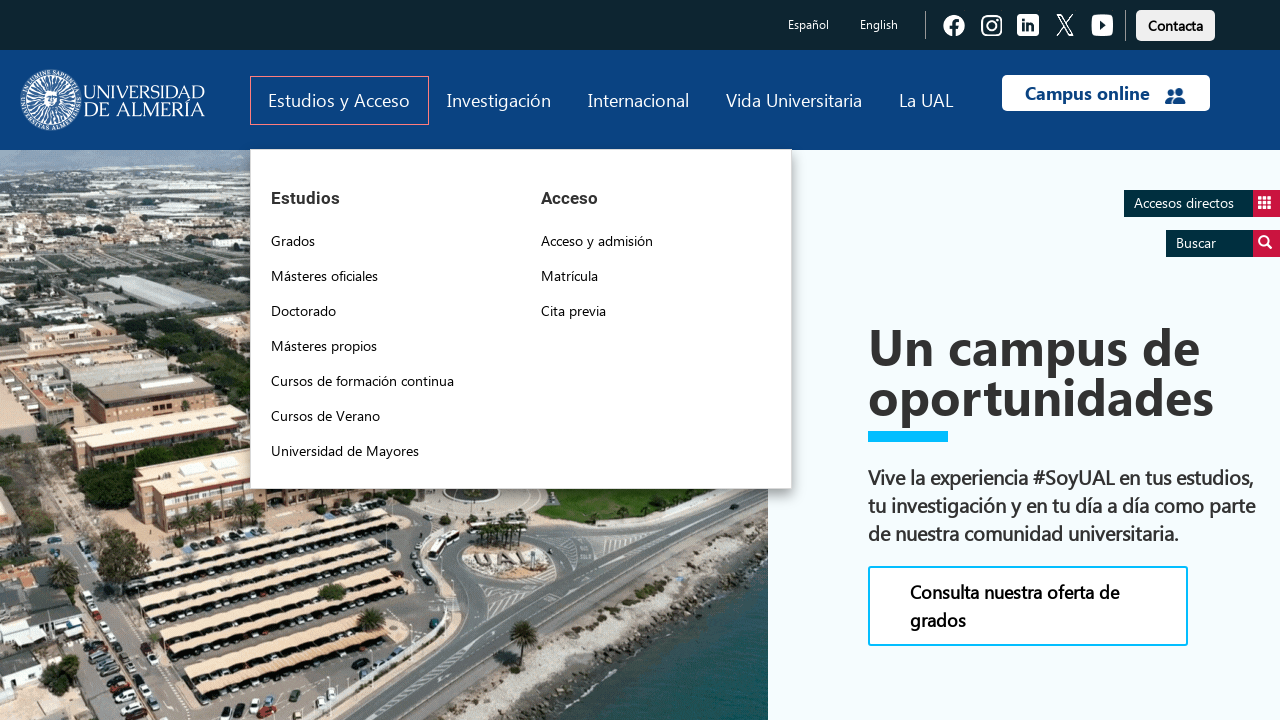

Clicked on 'Grados' link at (293, 241) on text=Grados
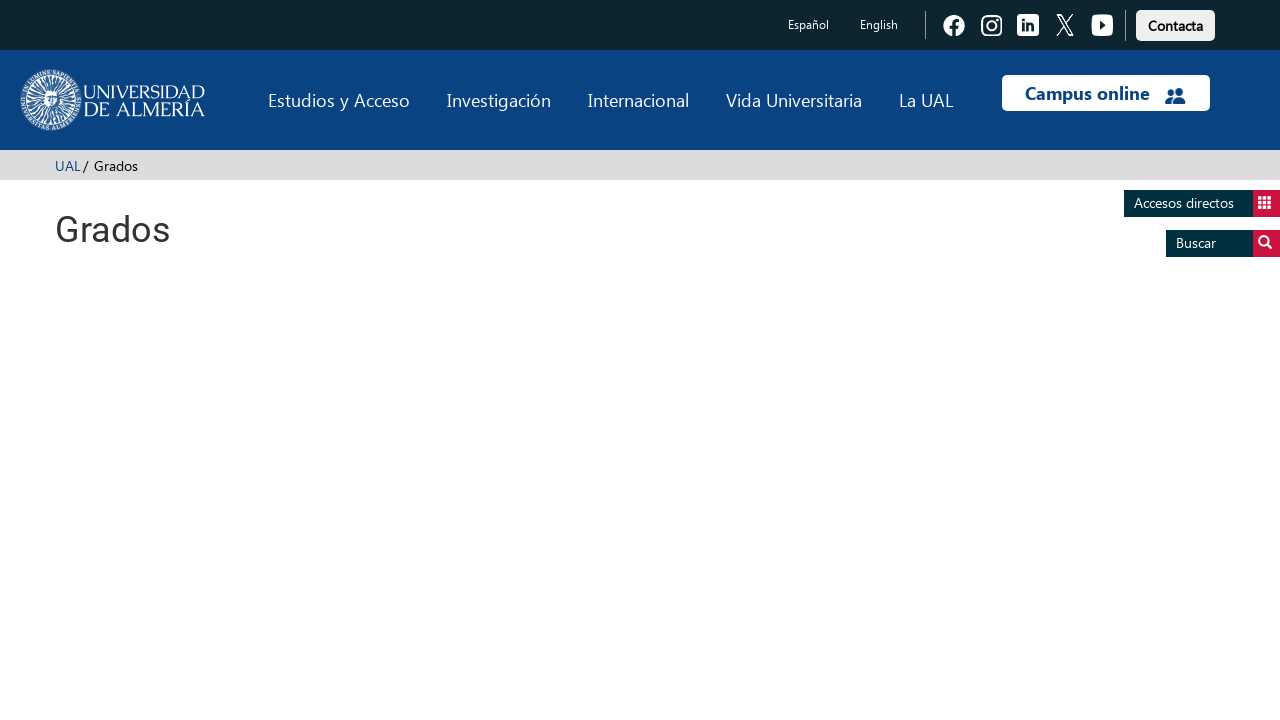

Computer Science degree program loaded
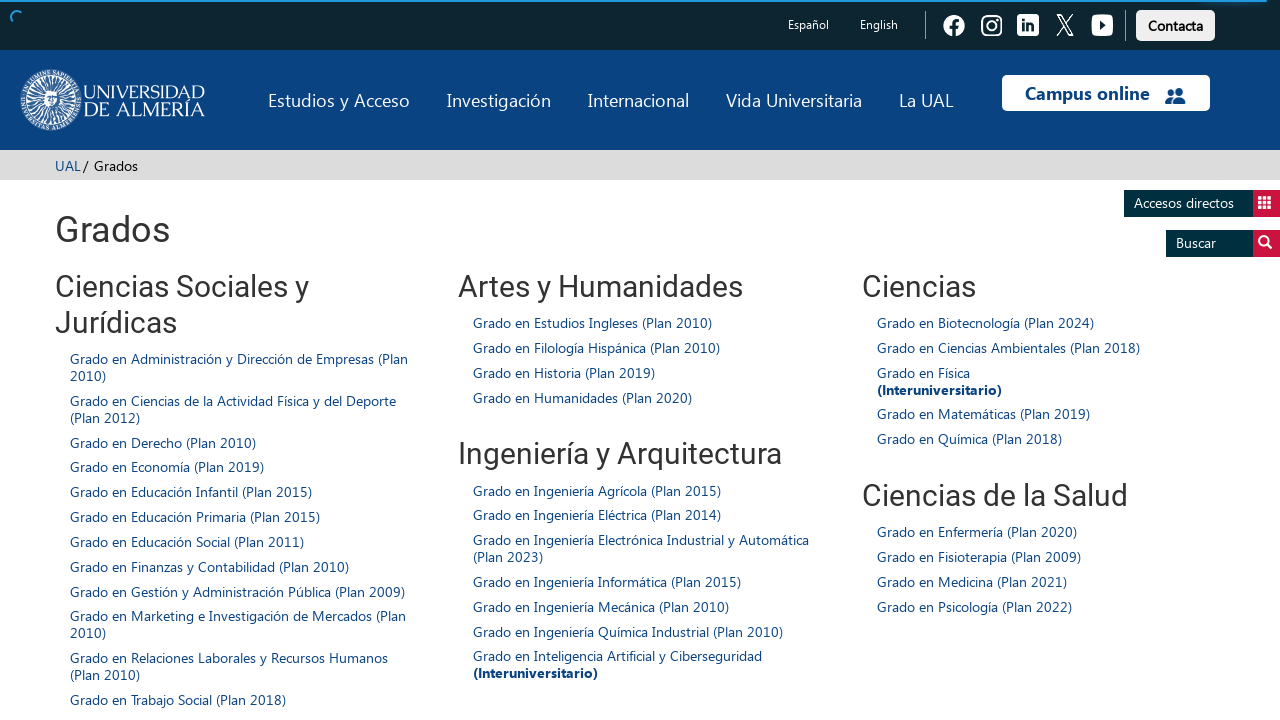

Clicked on Computer Science degree (Grado en Ingeniería Informática Plan 2015) at (607, 581) on xpath=//span[contains(.,'Grado en Ingeniería Informática (Plan 2015)')]
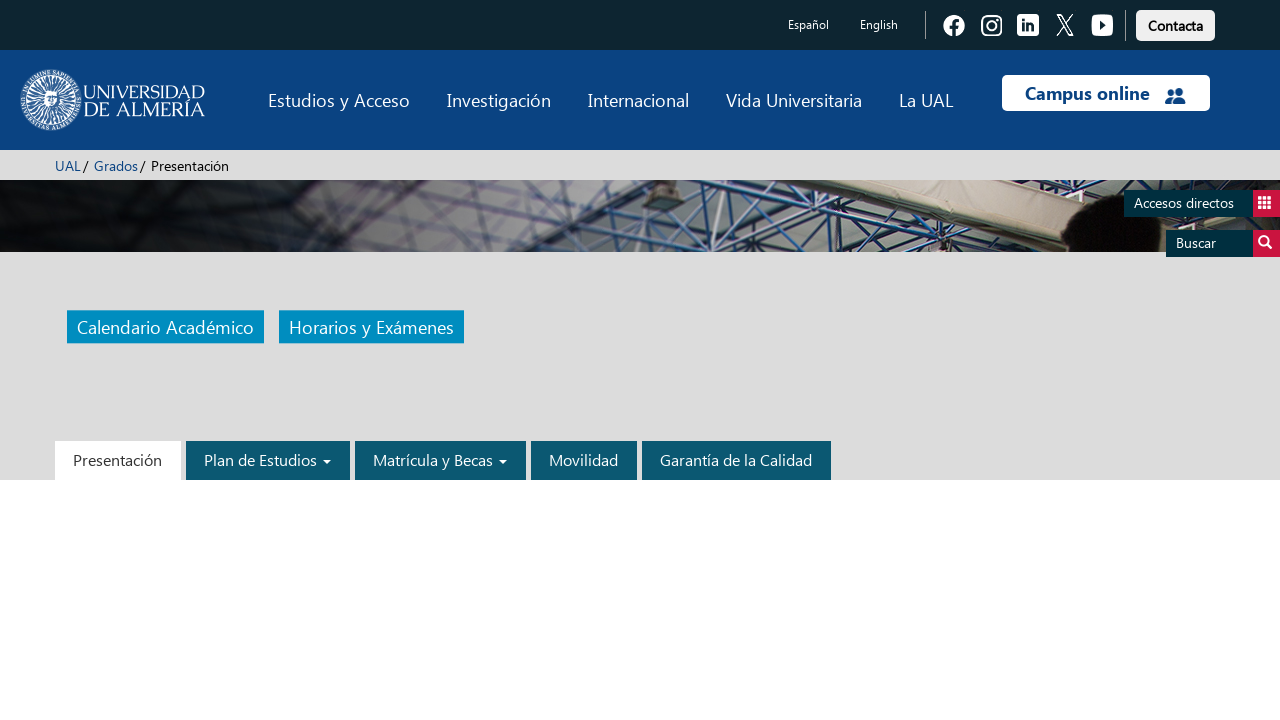

Clicked on 'Plan de Estudios' link at (268, 460) on text=Plan de Estudios
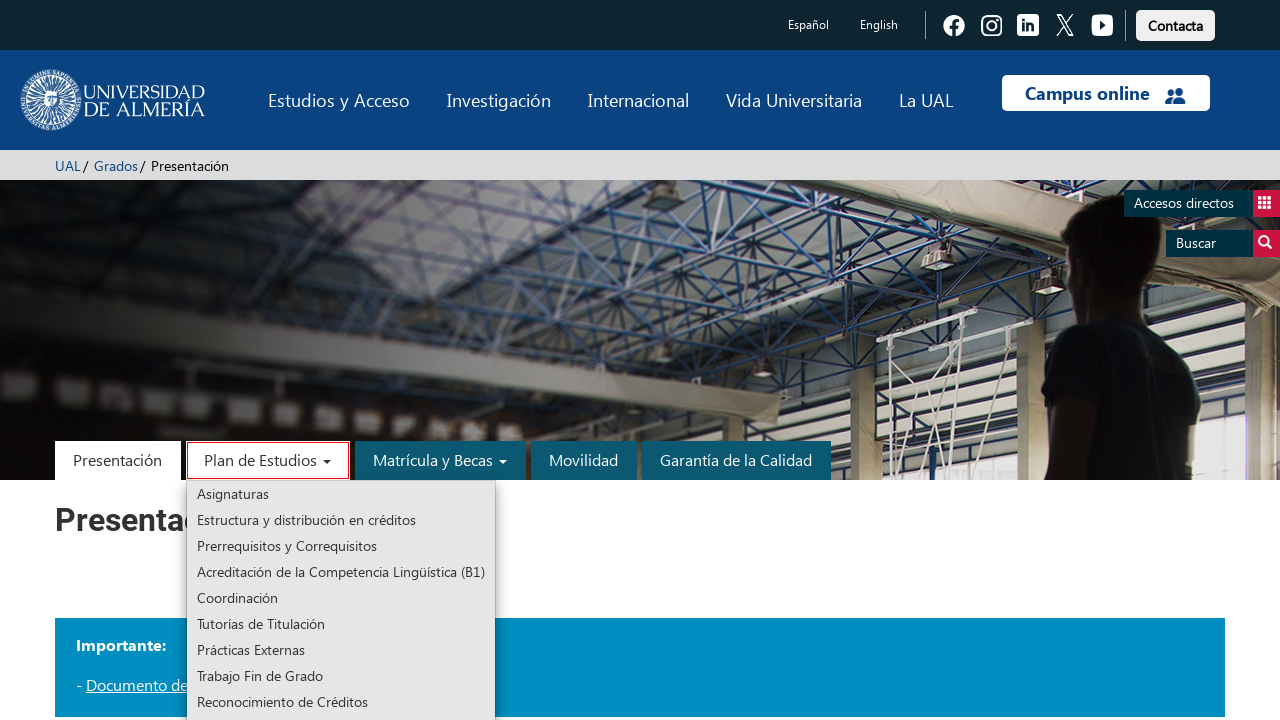

Clicked on 'Asignaturas' link at (341, 494) on text=Asignaturas
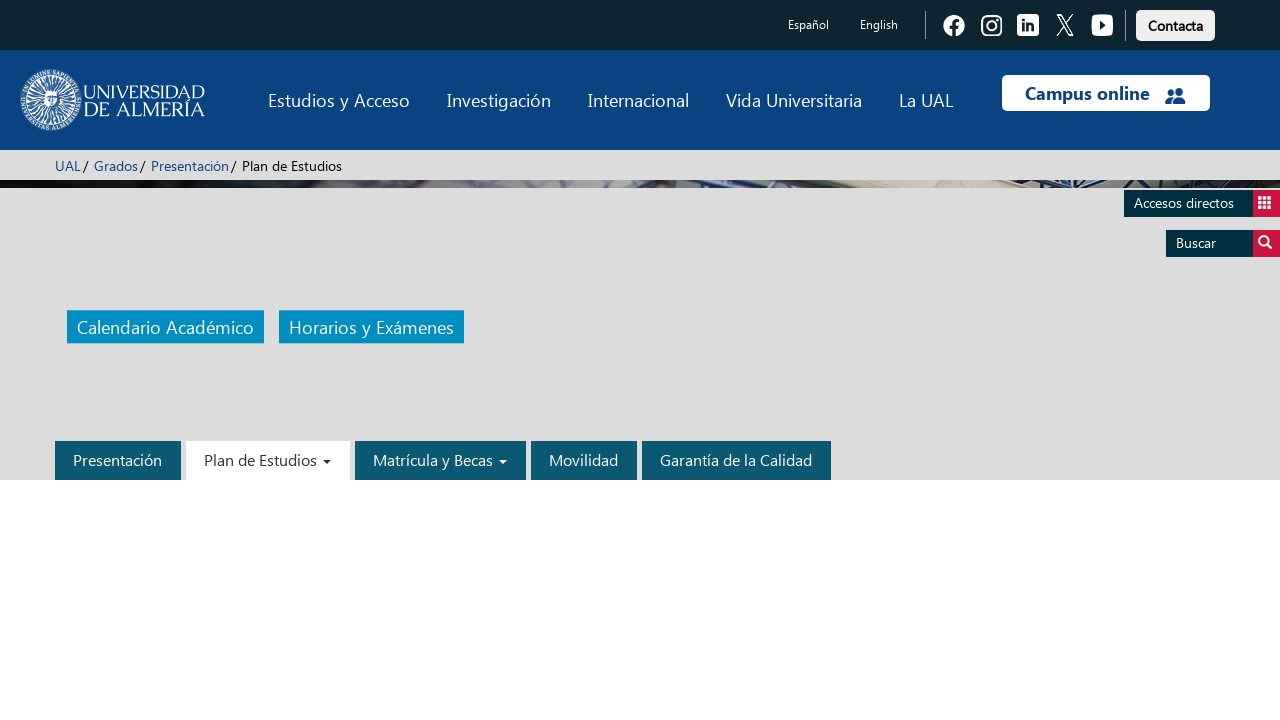

Verified that 'Modelado y Diseño del Software 2' course is present in the curriculum
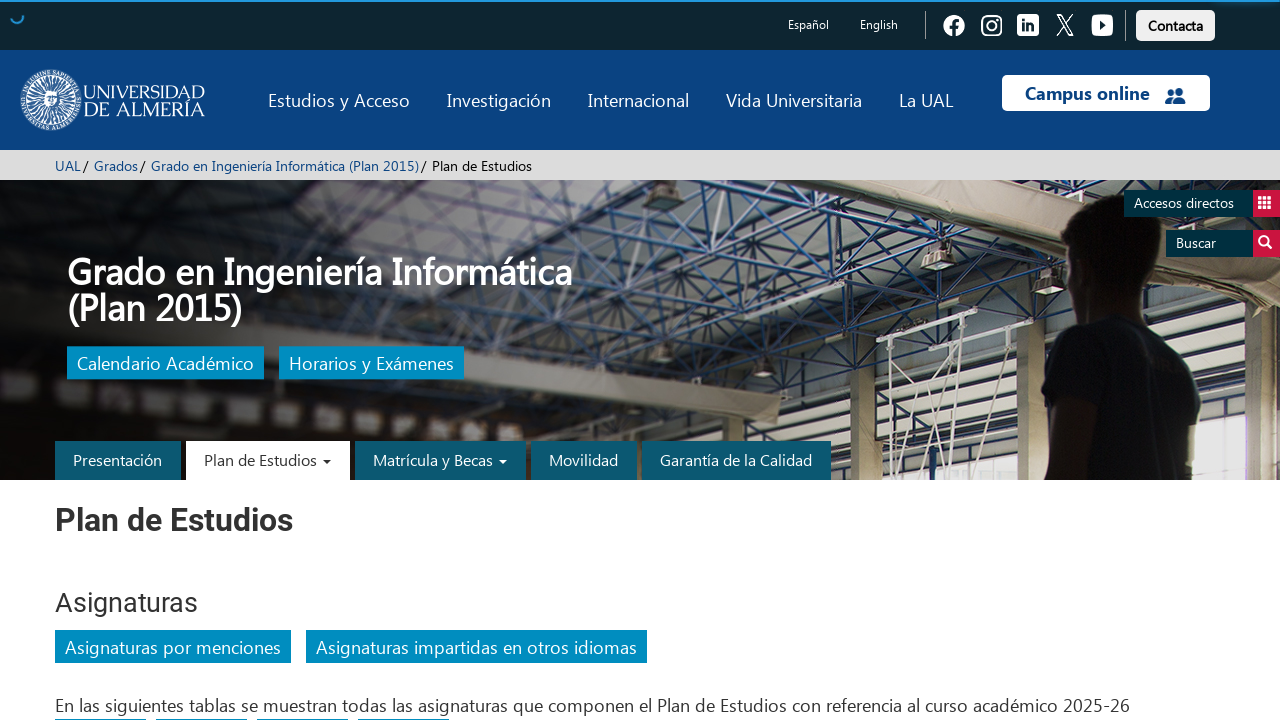

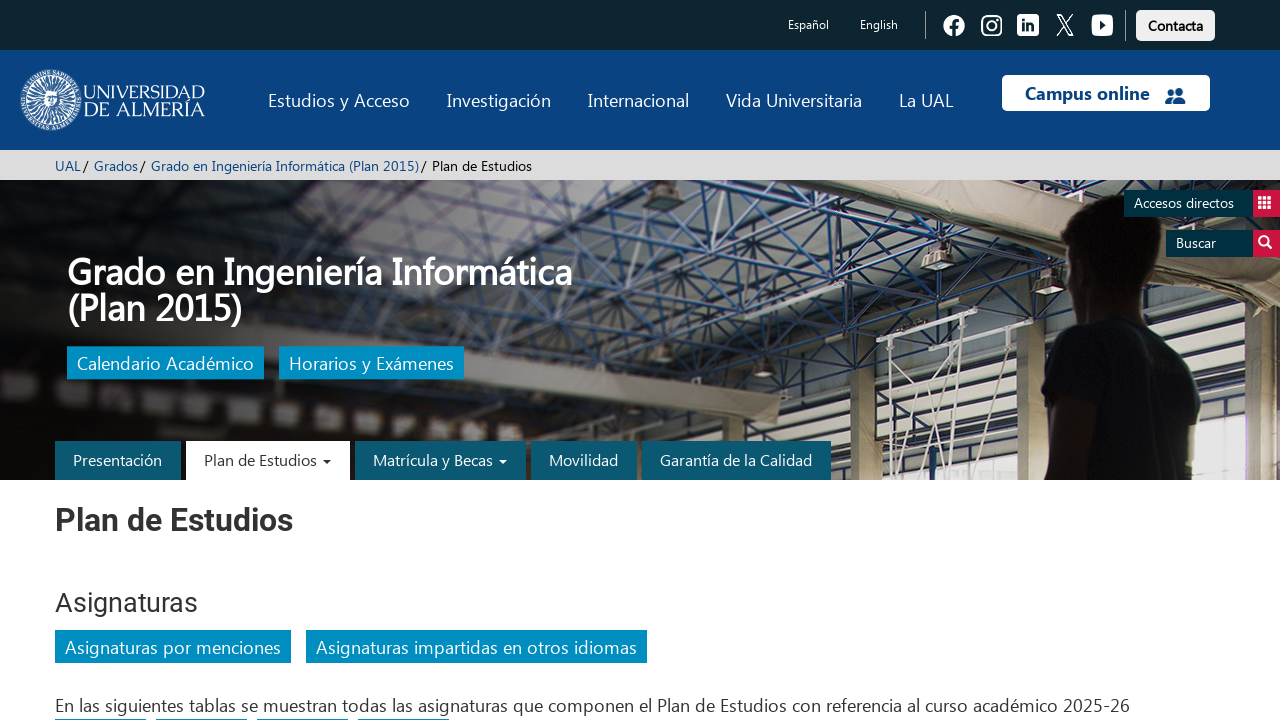